Tests explicit waiting for elements to become visible and clickable

Starting URL: https://demoqa.com/dynamic-properties

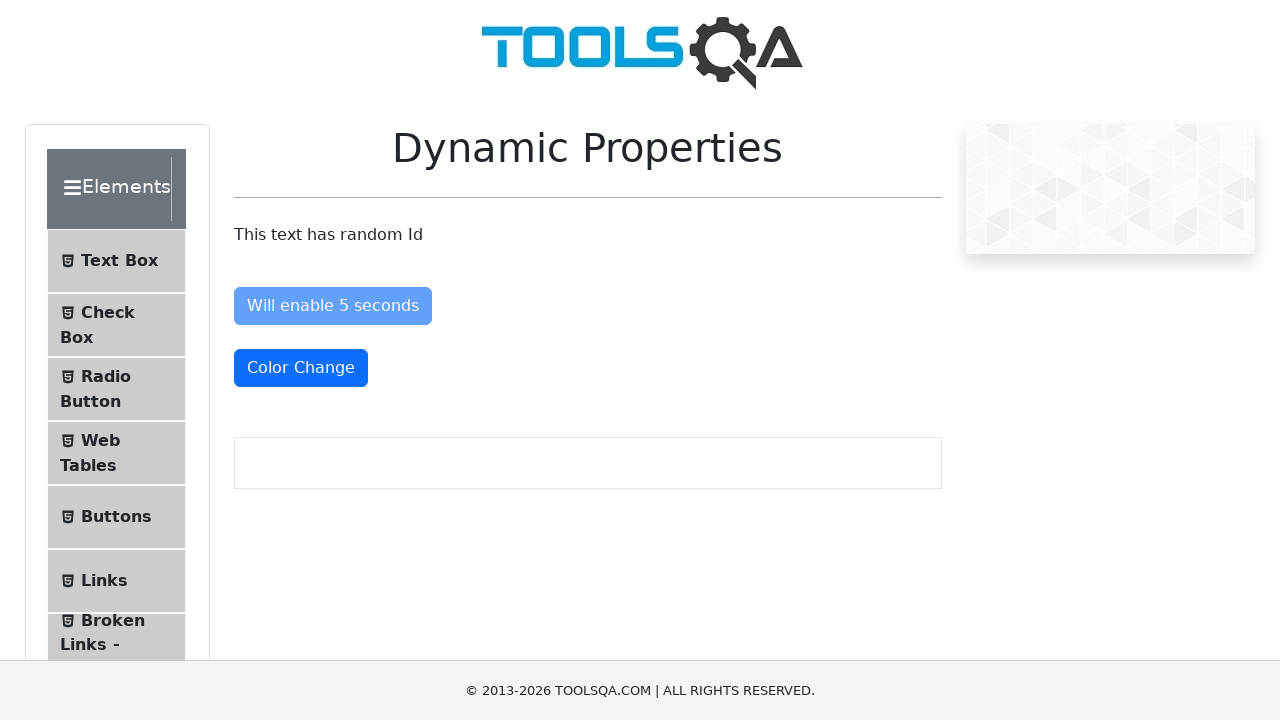

Waited for #visibleAfter element to become visible (timeout: 20000ms)
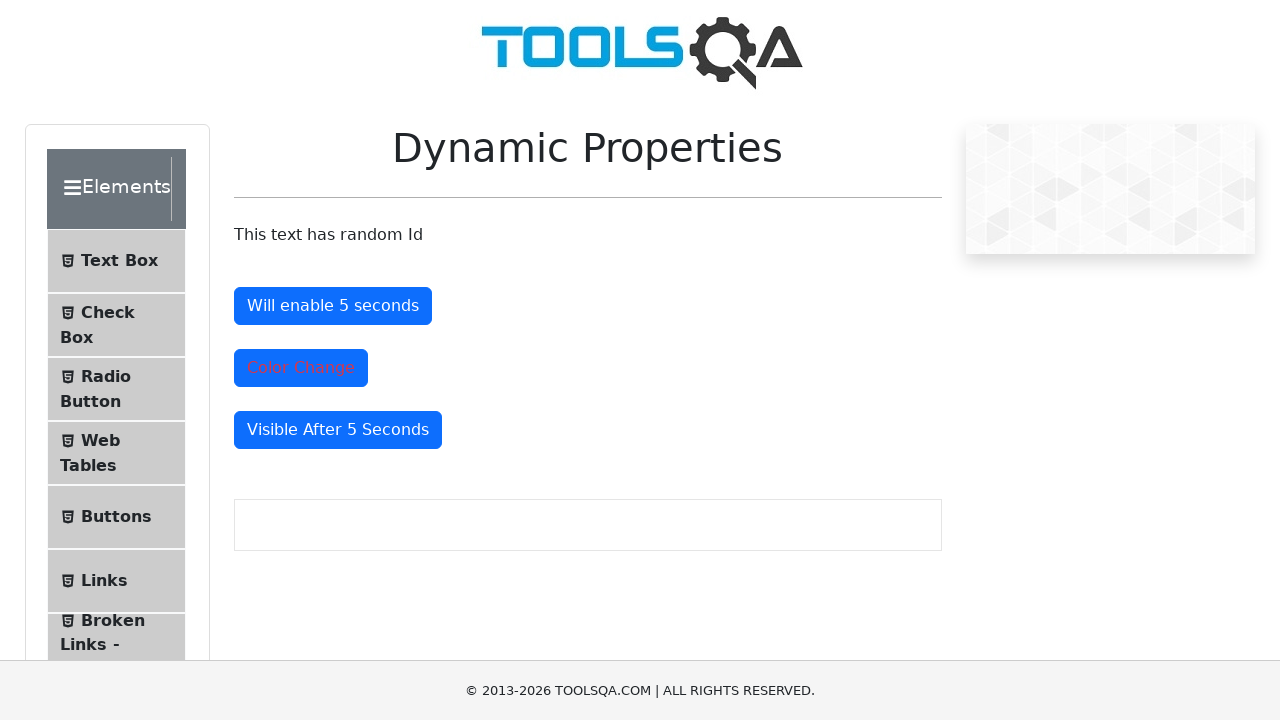

Clicked #visibleAfter element after it became visible at (338, 430) on #visibleAfter
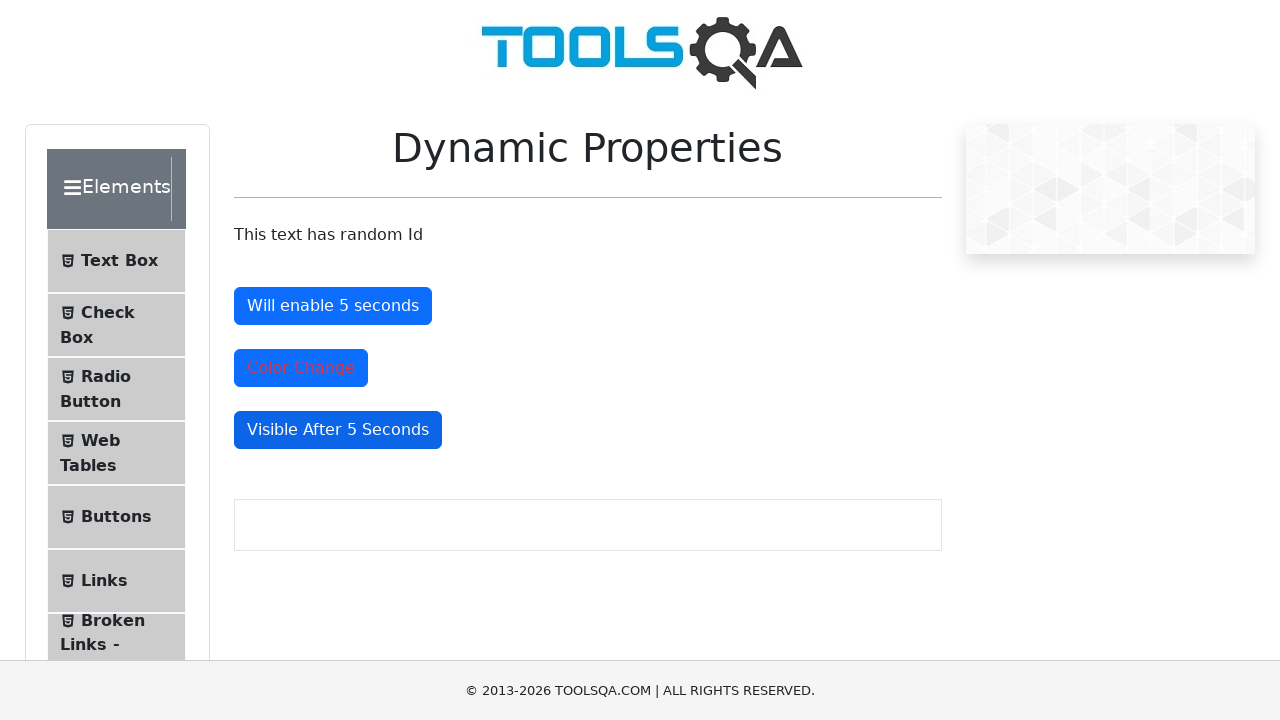

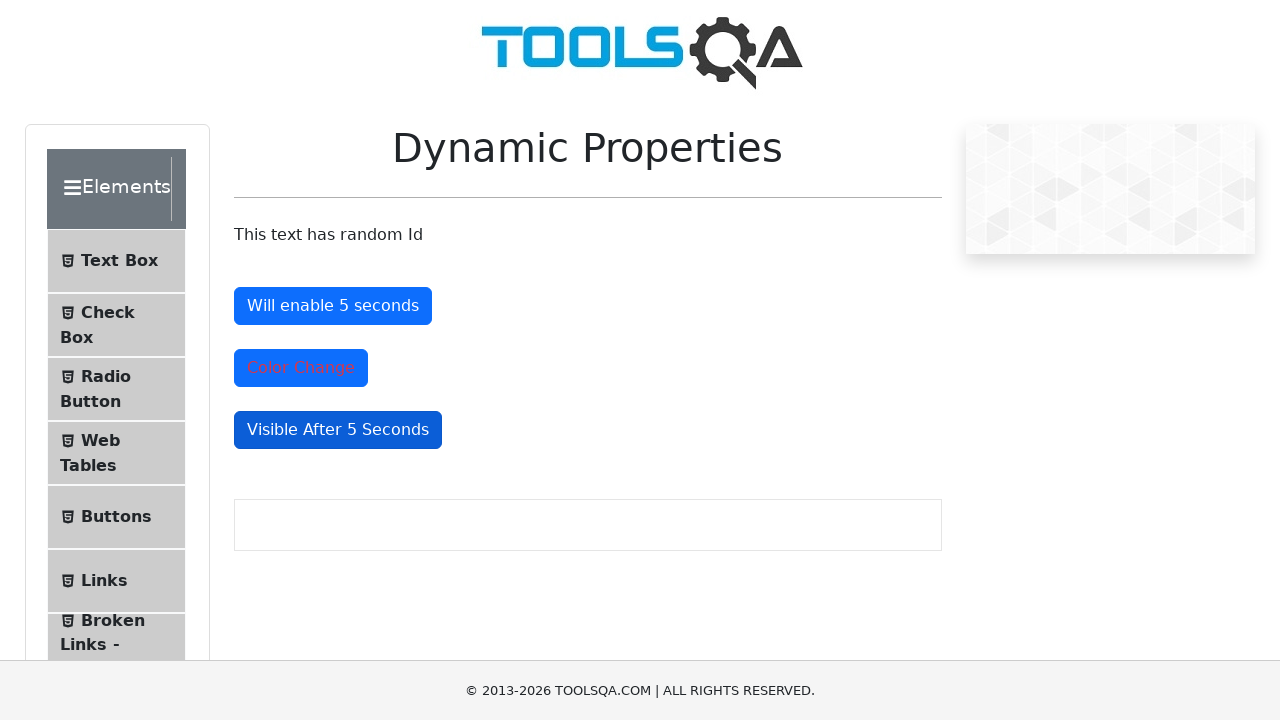